Tests a verification flow by clicking a verify button and asserting that a success message appears on the page.

Starting URL: http://suninjuly.github.io/wait1.html

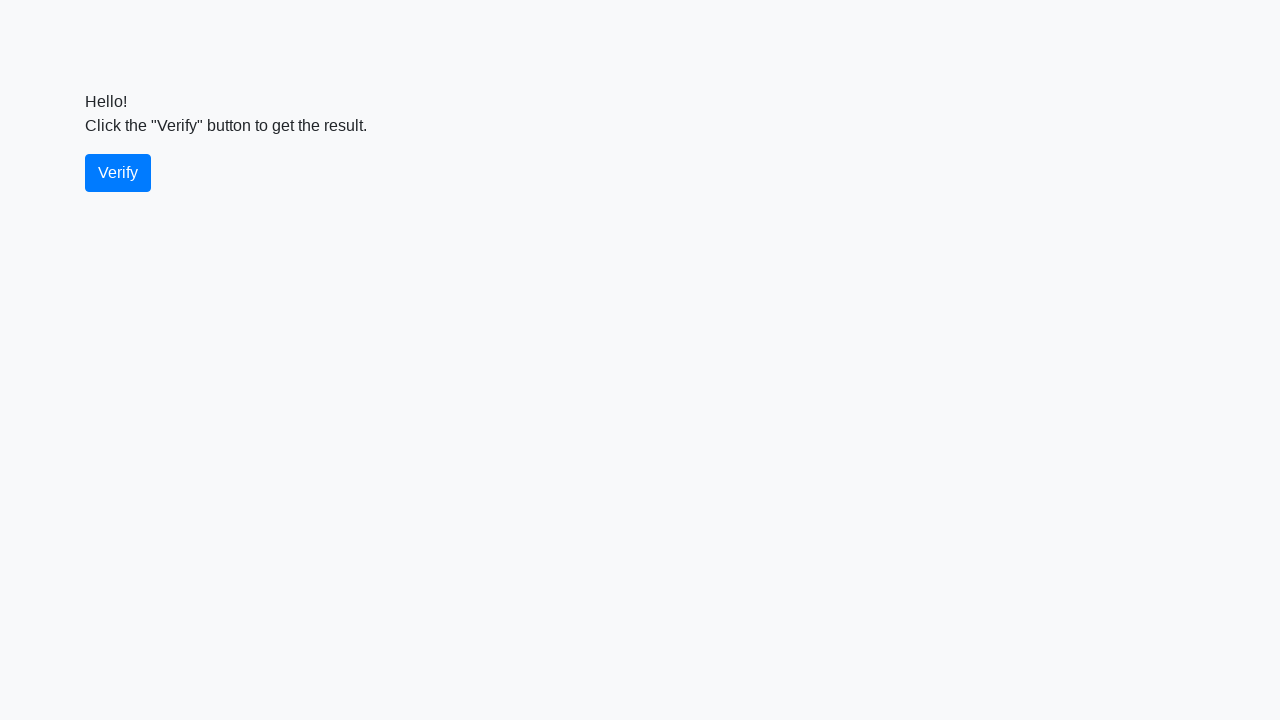

Clicked the verify button at (118, 173) on #verify
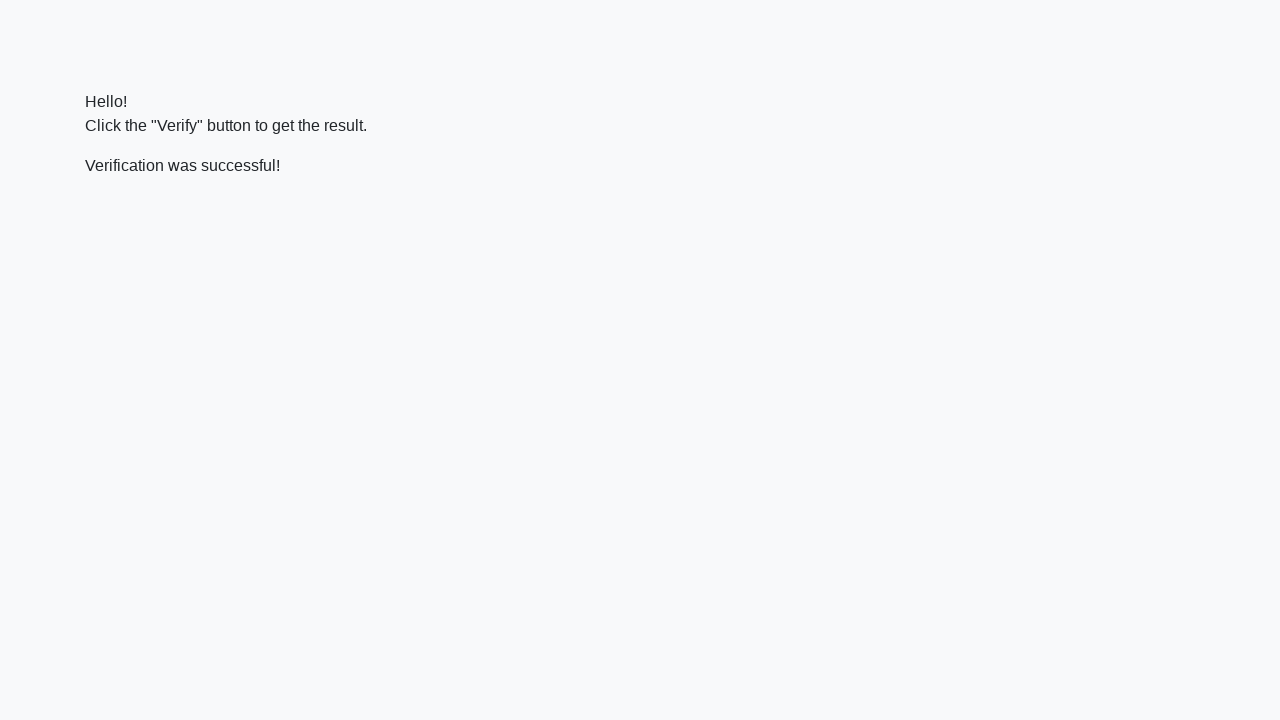

Success message appeared
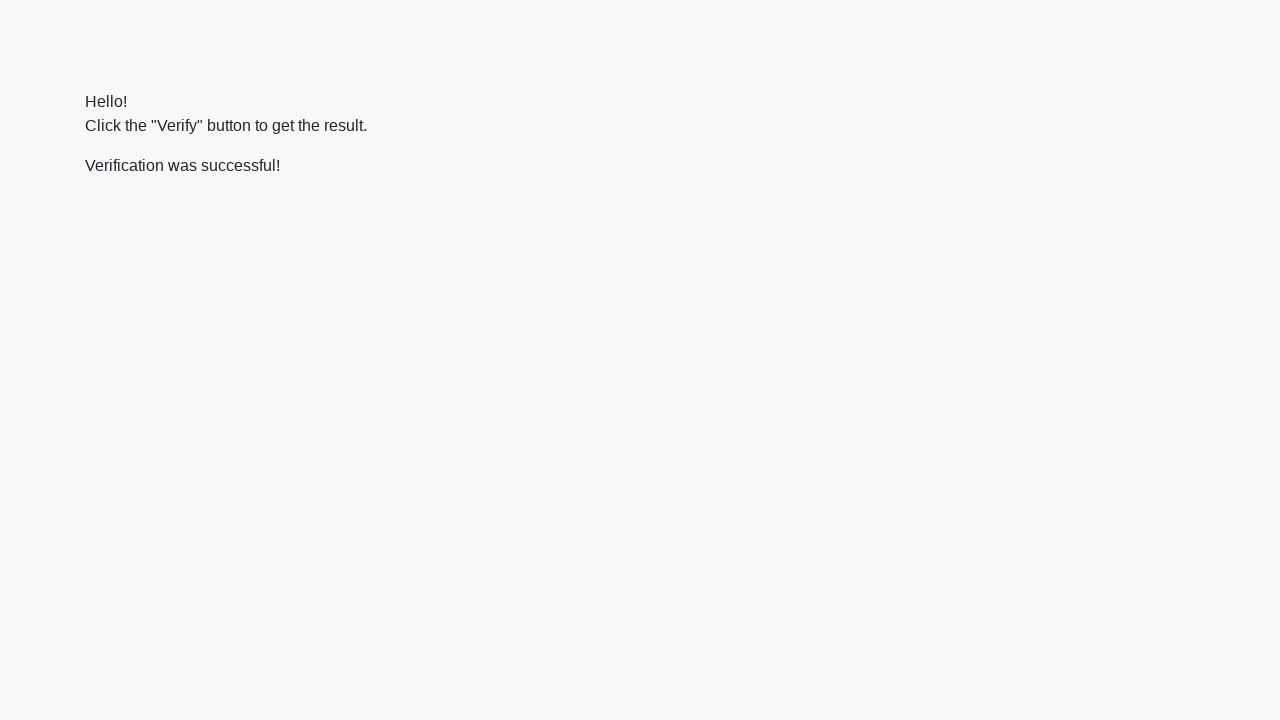

Verified that success message contains 'successful'
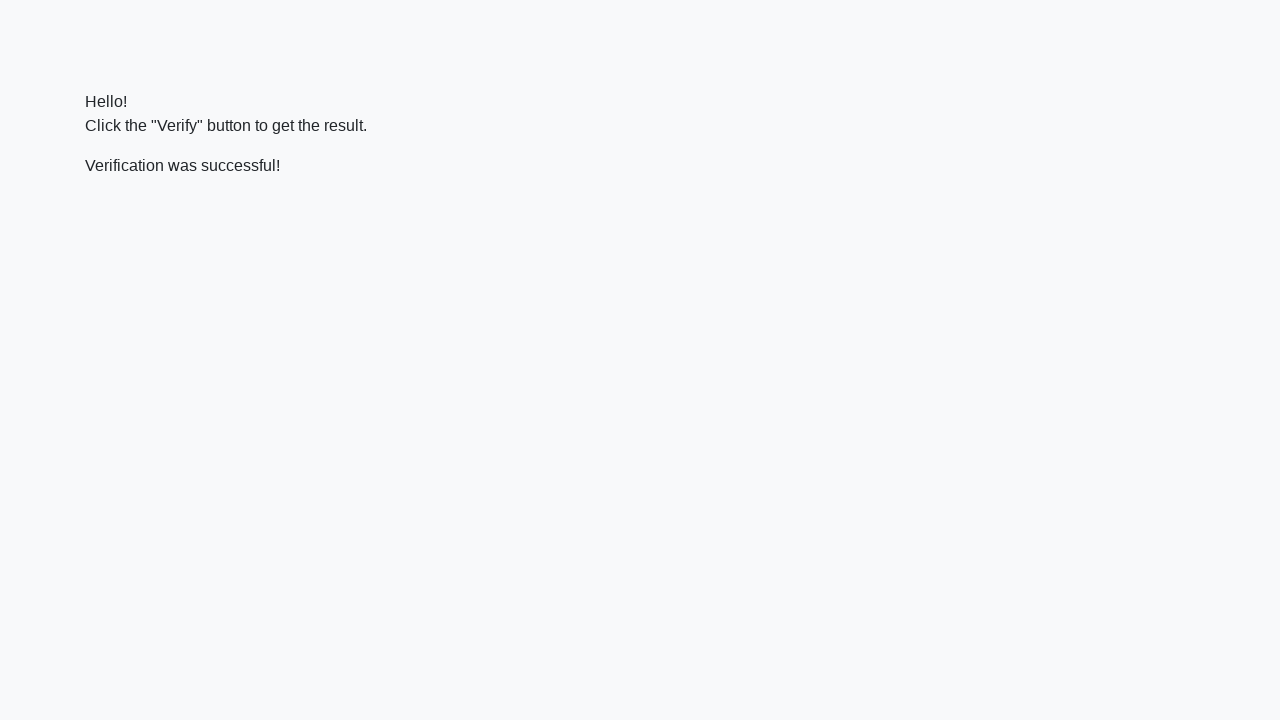

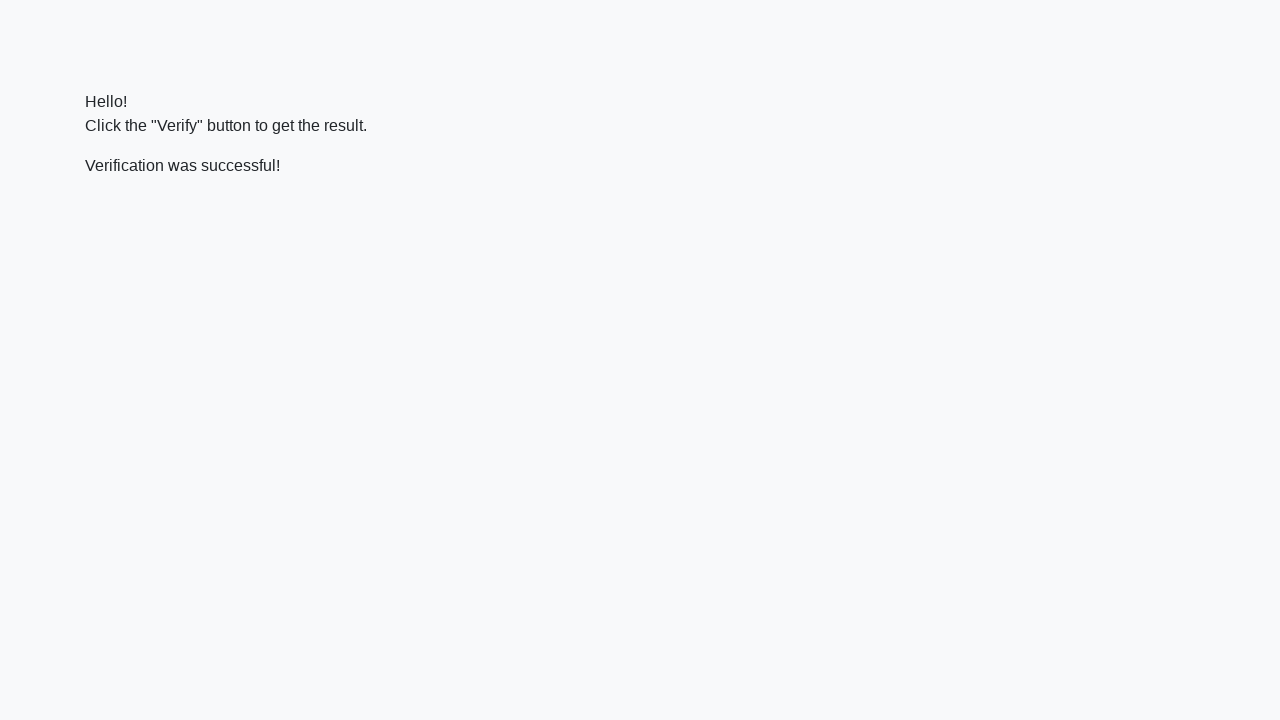